Tests horizontal slider interaction by clicking and dragging the slider element to a new position

Starting URL: https://the-internet.herokuapp.com/horizontal_slider

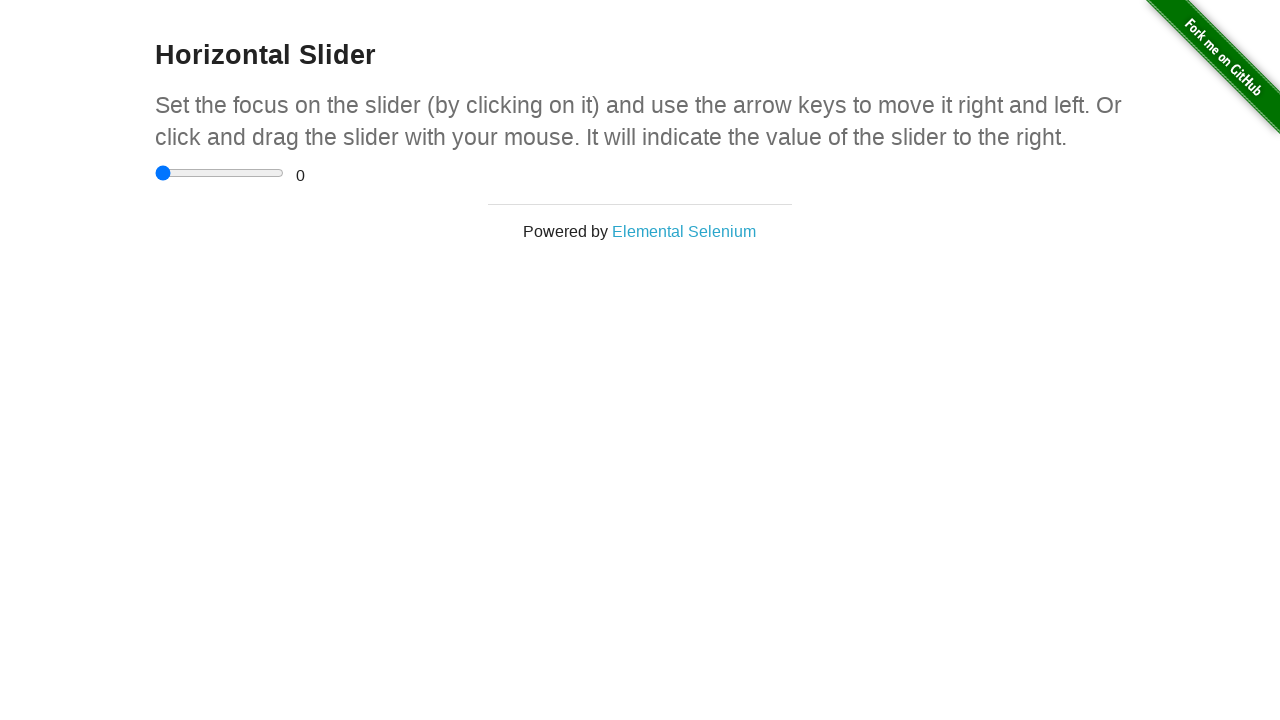

Located horizontal slider element
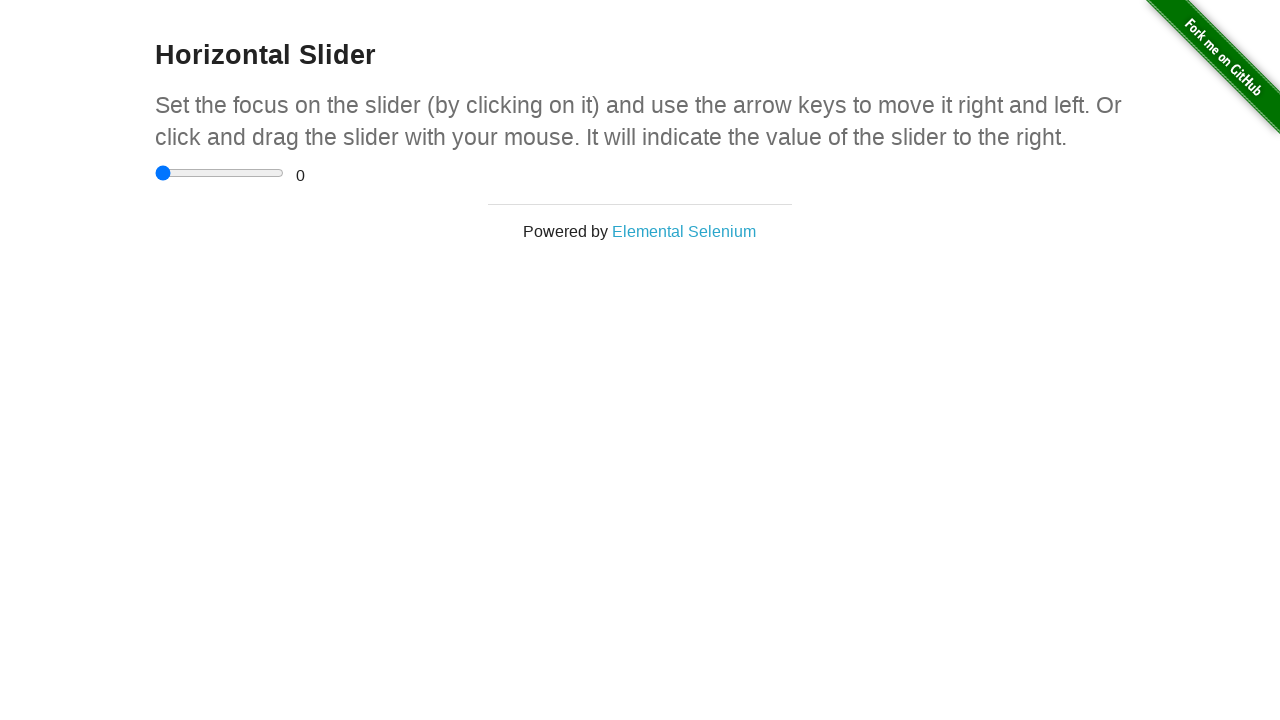

Retrieved slider bounding box dimensions
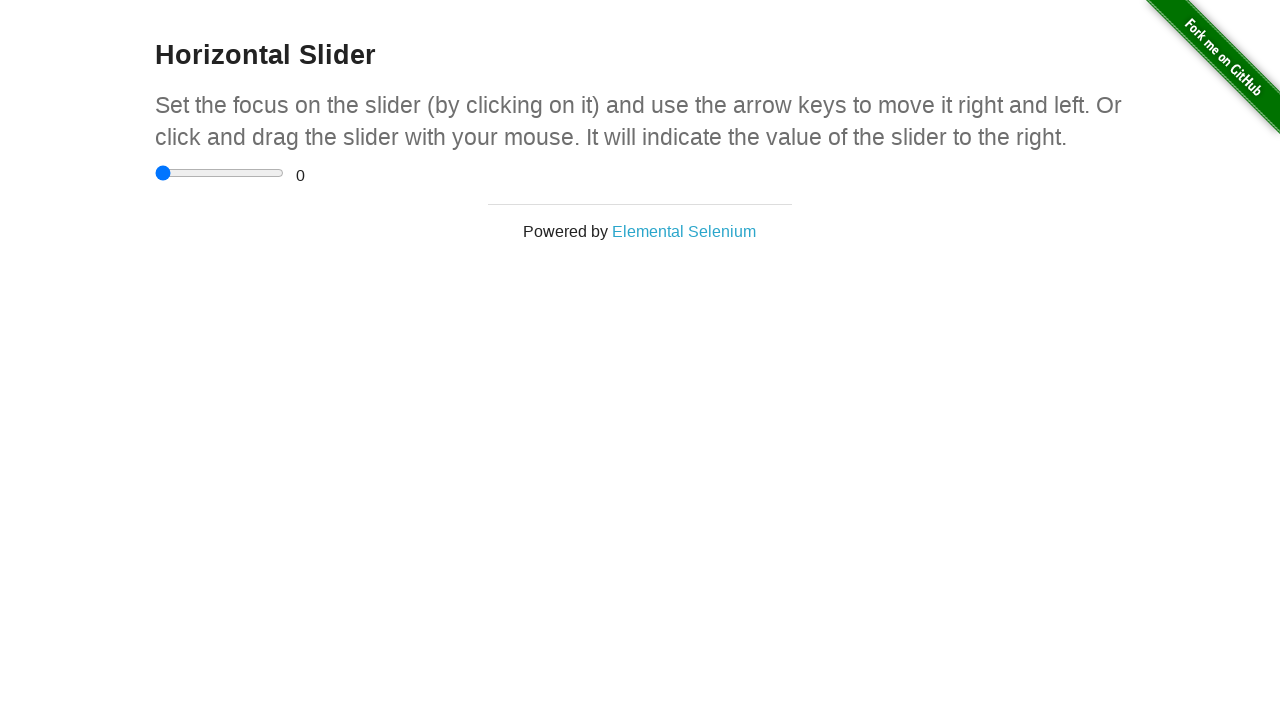

Moved mouse to center of slider at (220, 173)
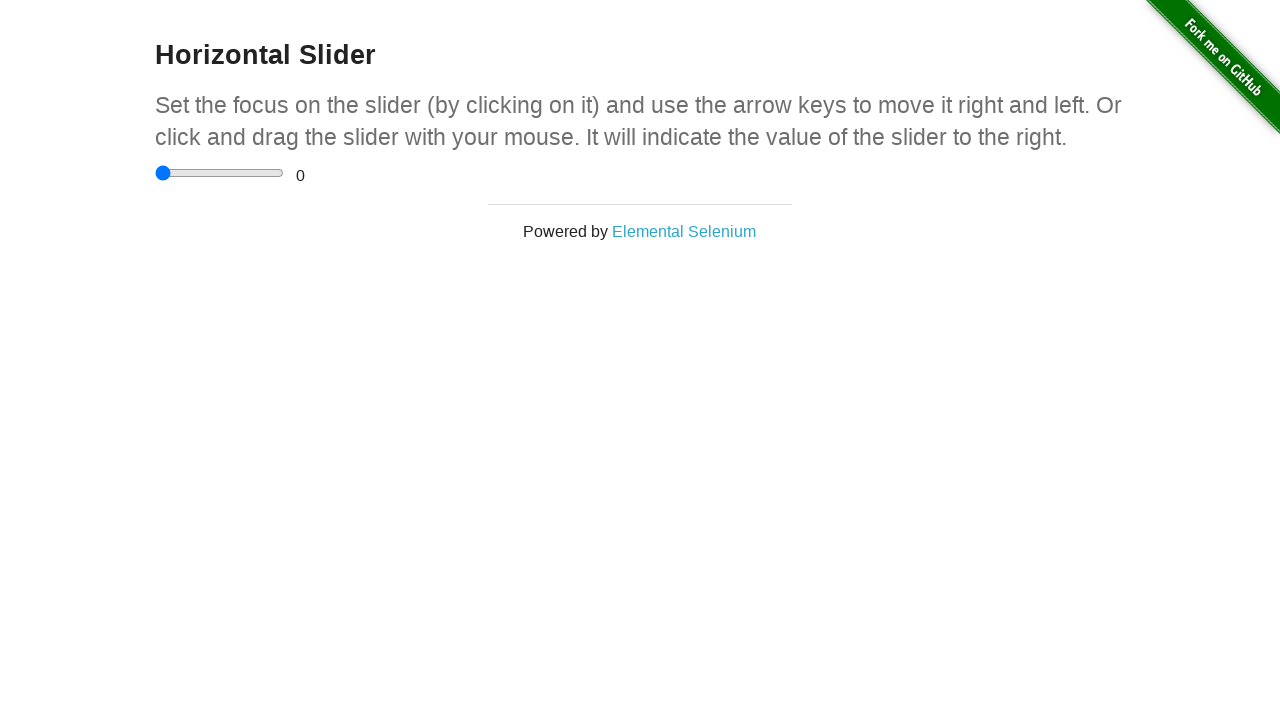

Pressed mouse button down on slider at (220, 173)
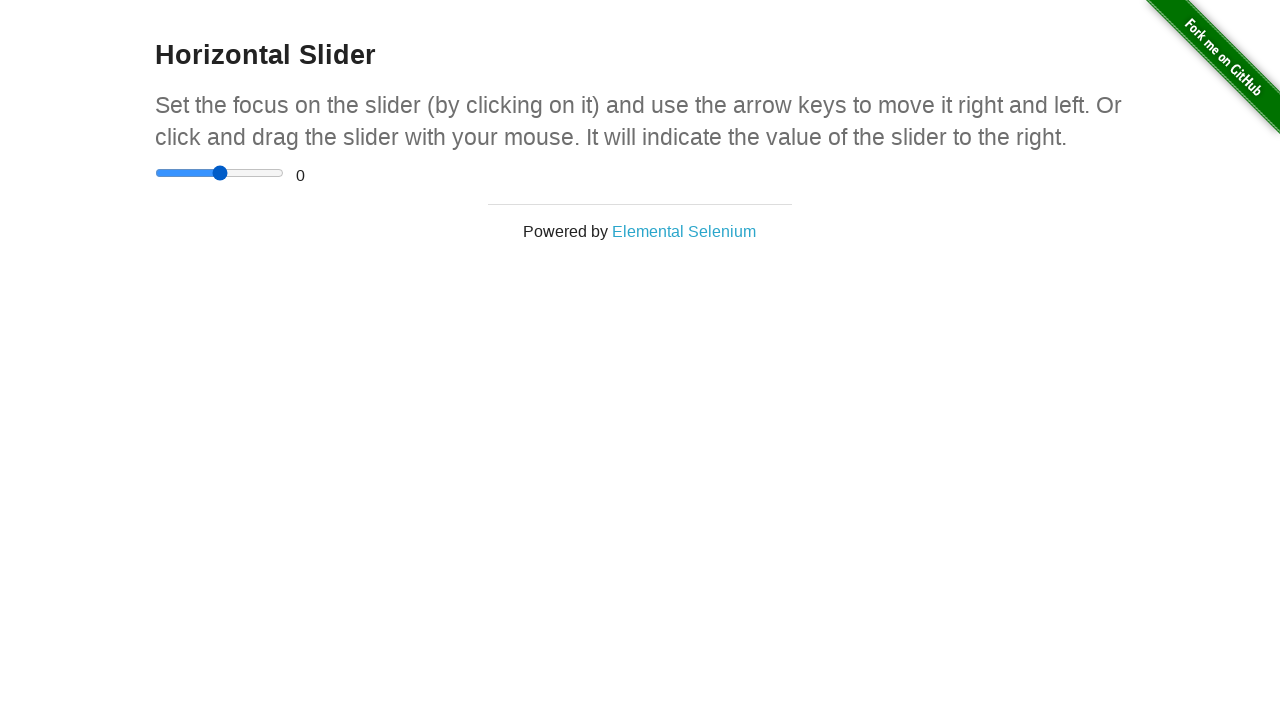

Dragged slider 46 pixels to the right at (266, 173)
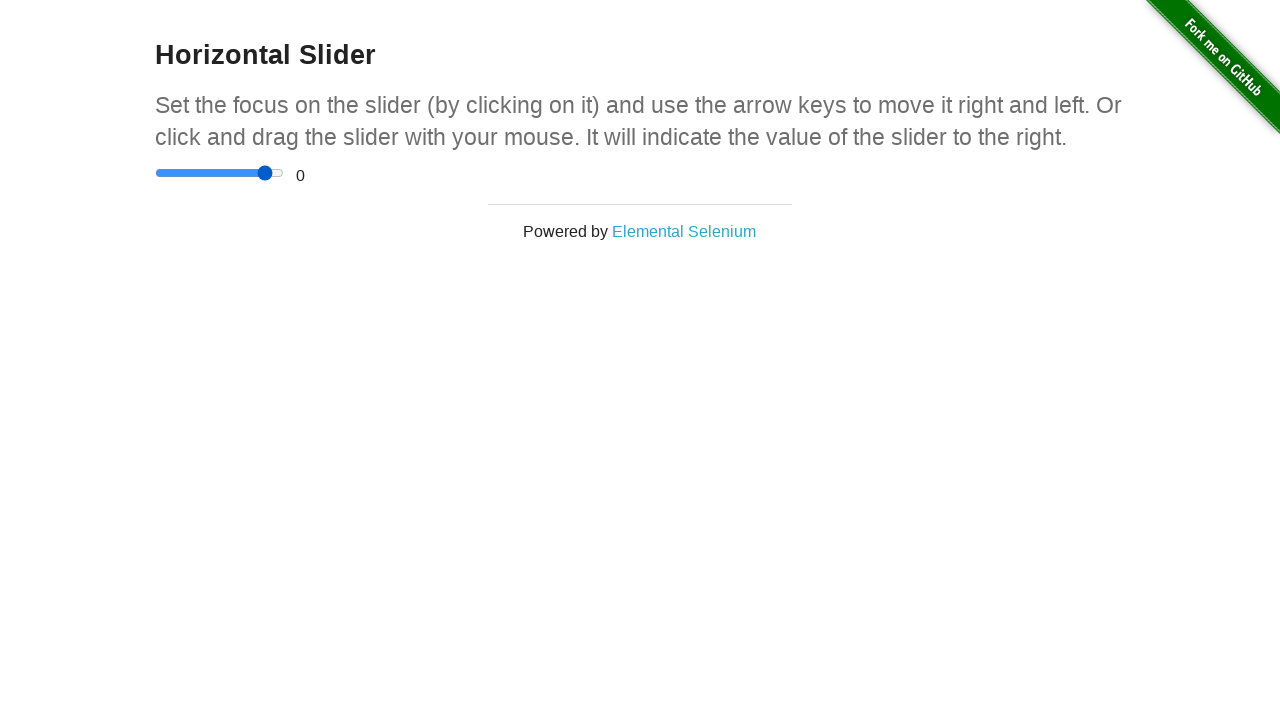

Released mouse button to complete slider drag at (266, 173)
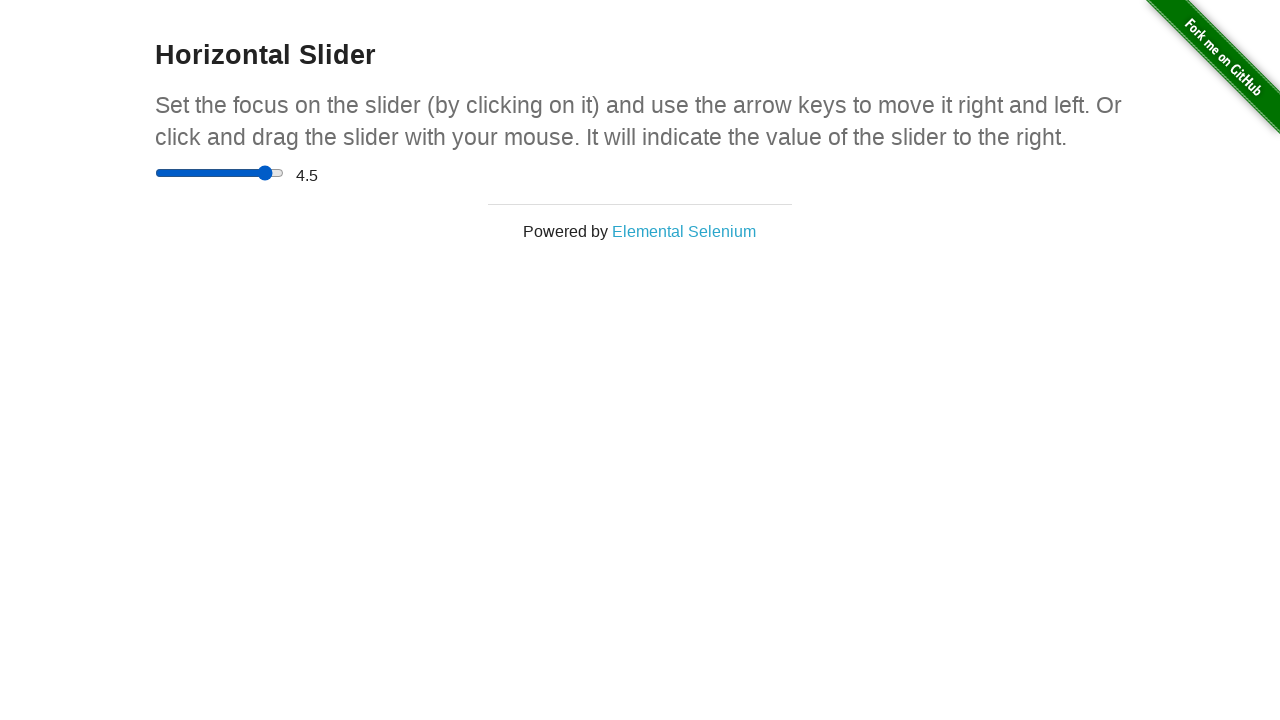

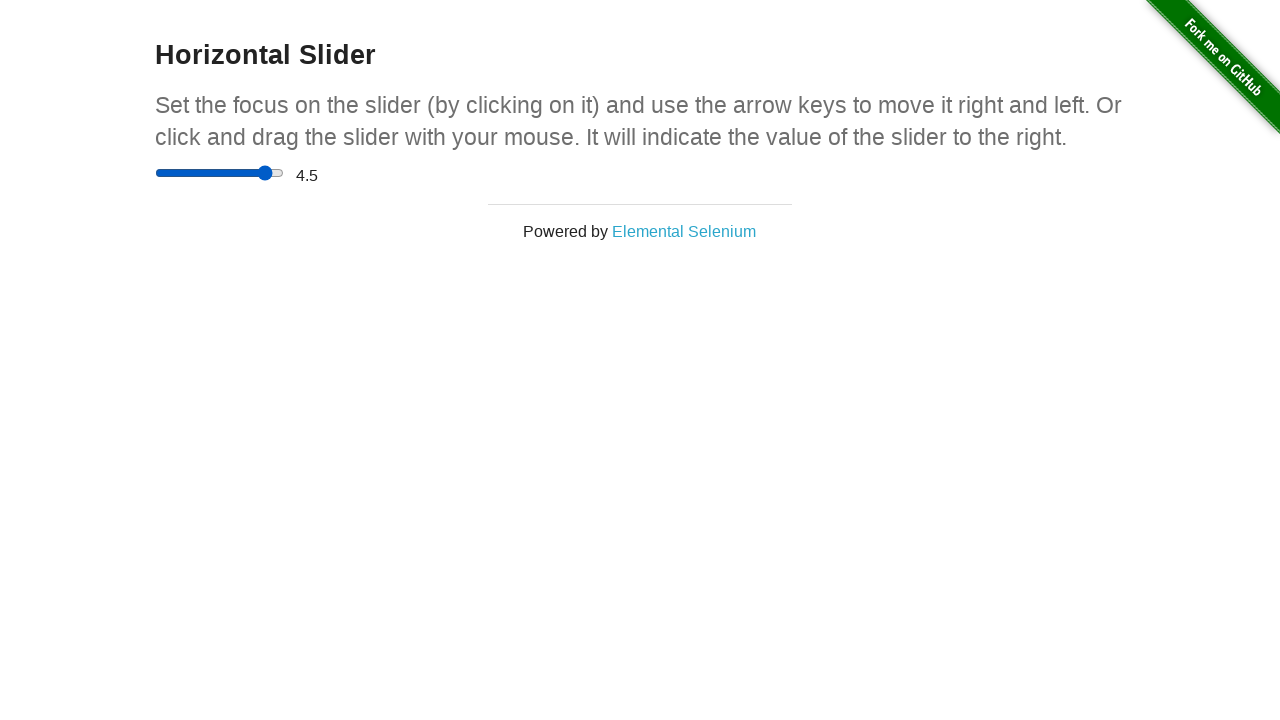